Tests a form with various controllers including text fields, dropdown selection, radio buttons, date picker, and form submission on a practice website.

Starting URL: http://atidcollege.co.il/Xamples/ex_controllers.html

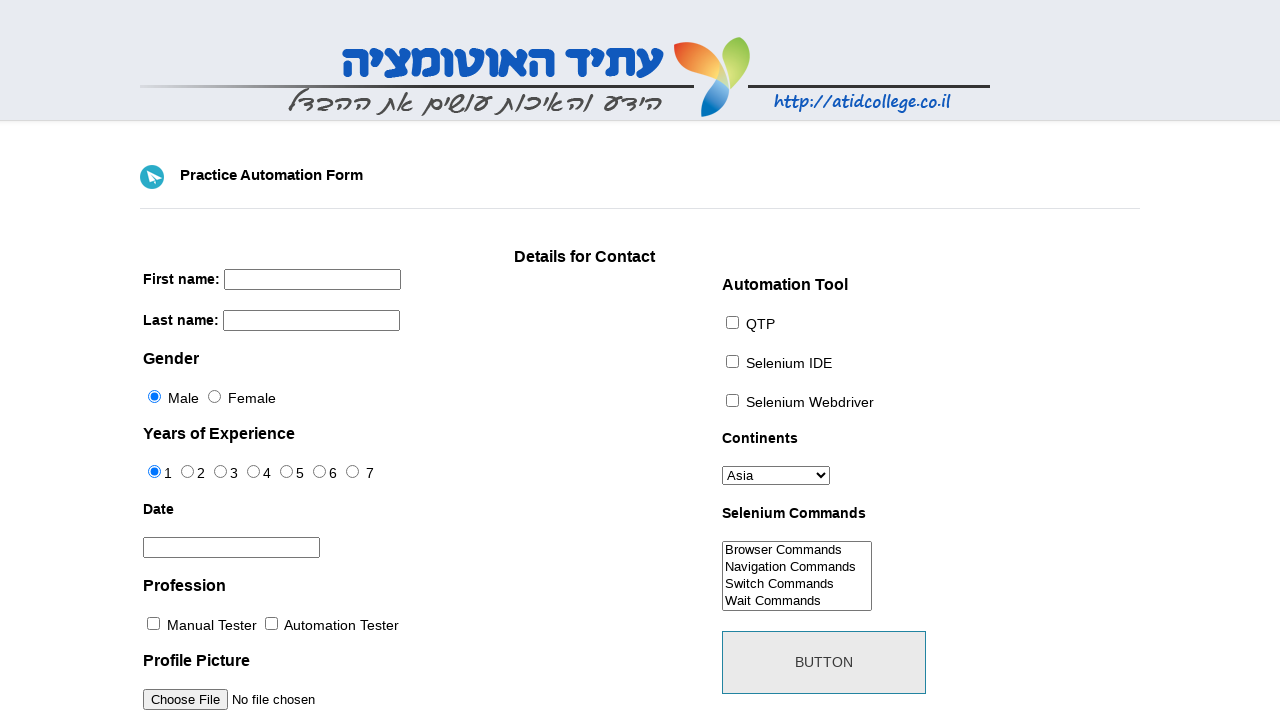

Filled first name field with 'Ronit' on input[name='firstname']
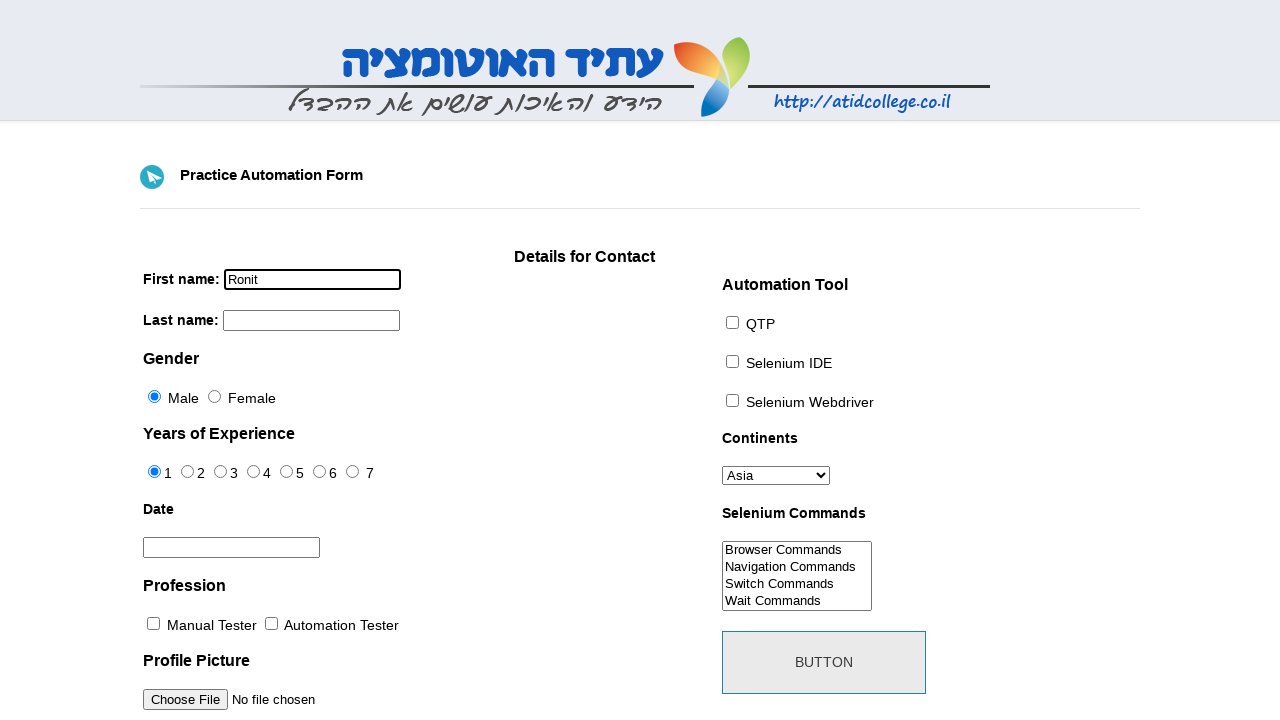

Filled last name field with 'Hamermesh' on input[name='lastname']
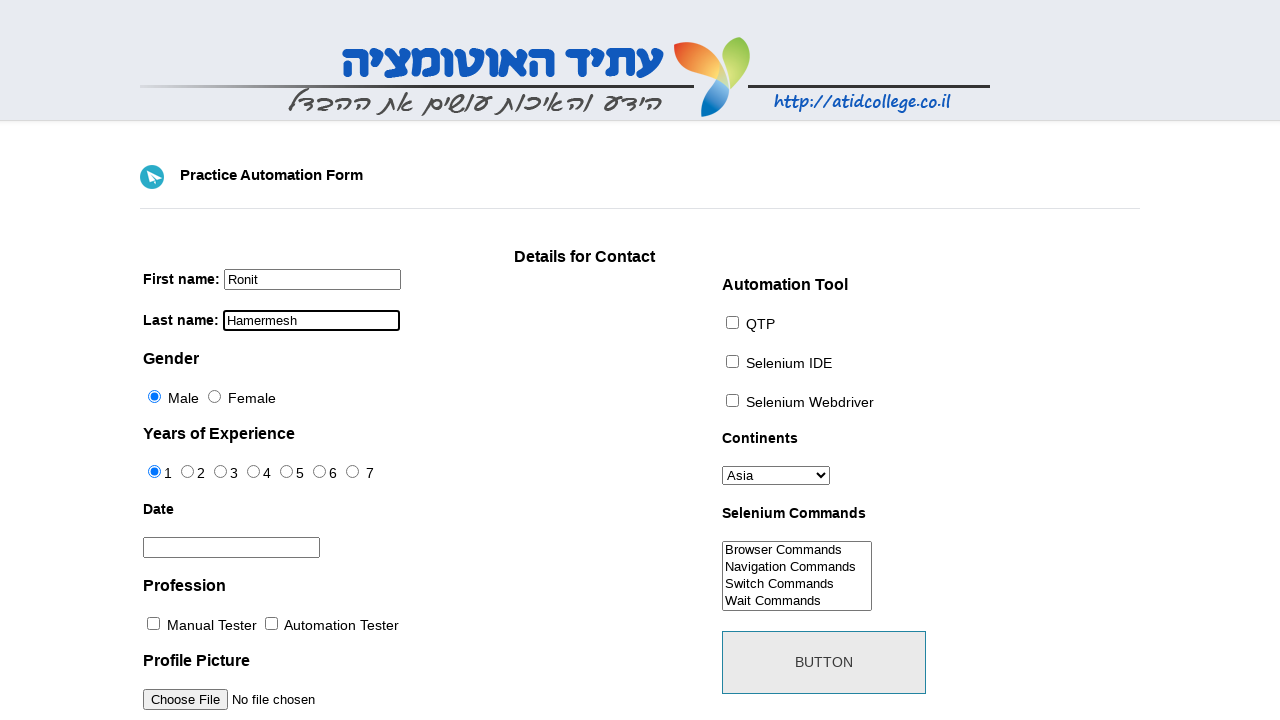

Selected 'Asia' from continent dropdown on #continents
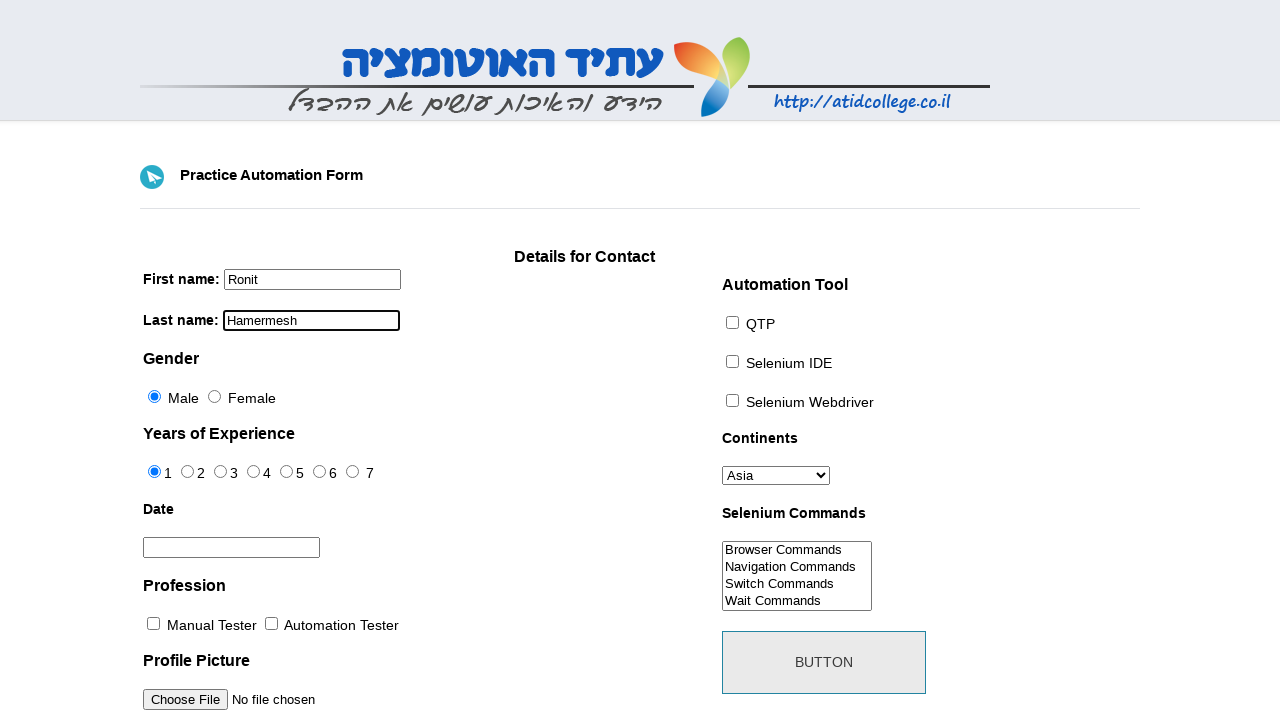

Selected Female gender radio button at (154, 396) on #sex-0
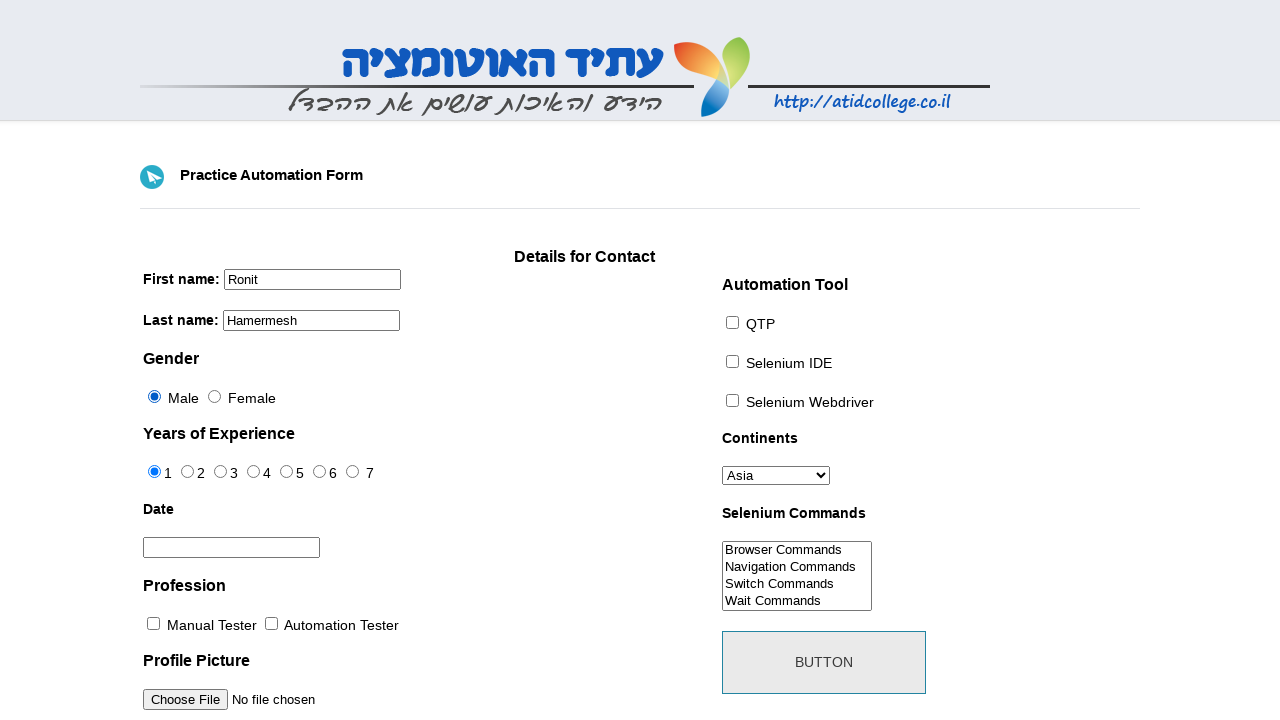

Selected experience option 2 at (220, 472) on #exp-2
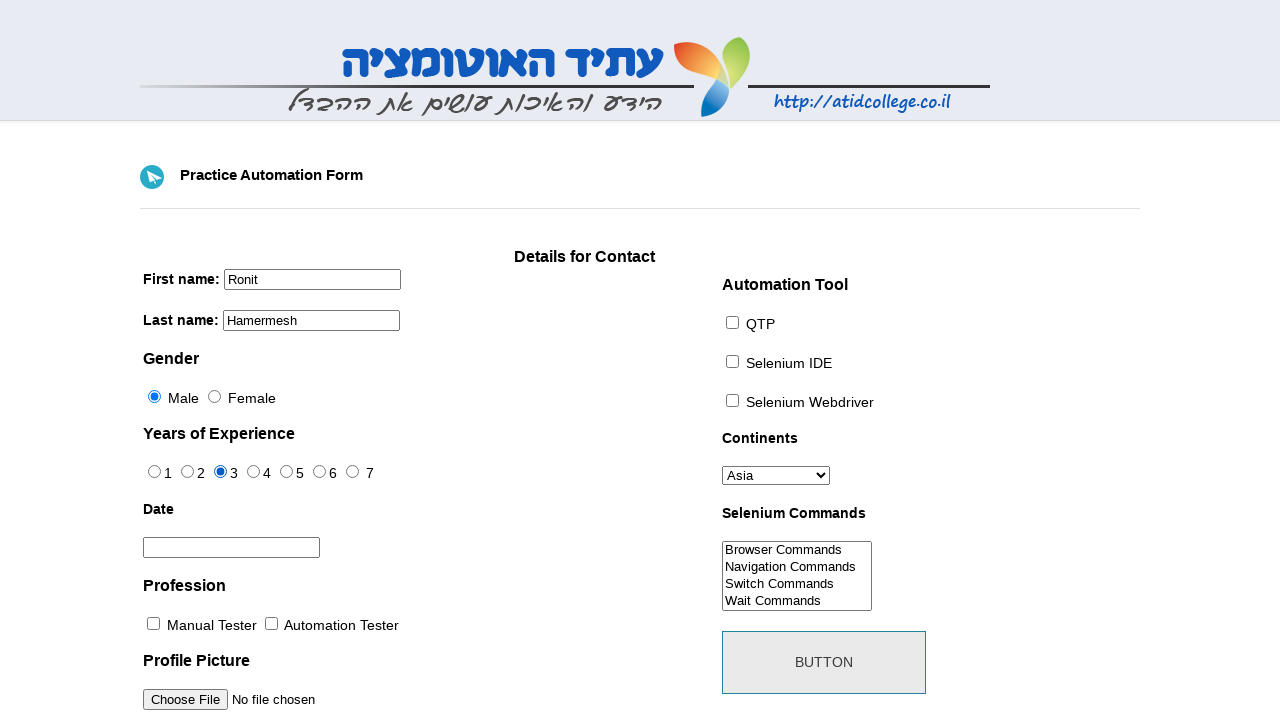

Opened date picker at (232, 548) on #datepicker
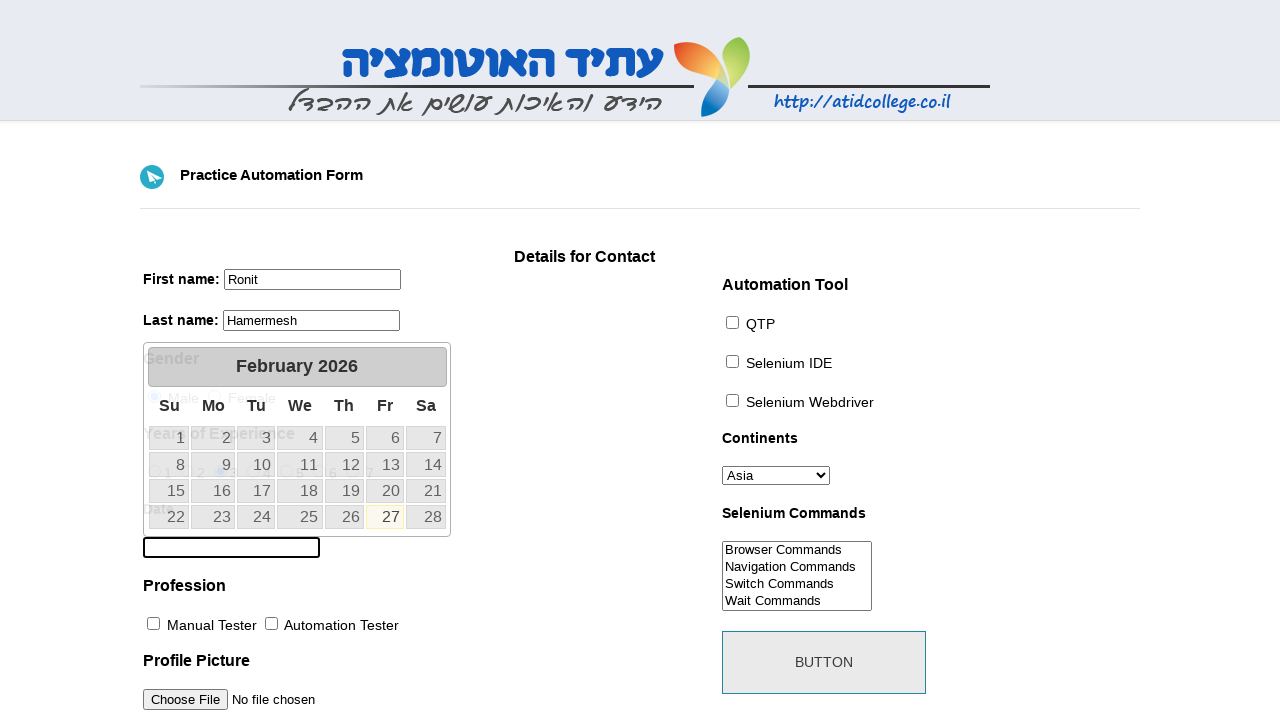

Date picker calendar appeared
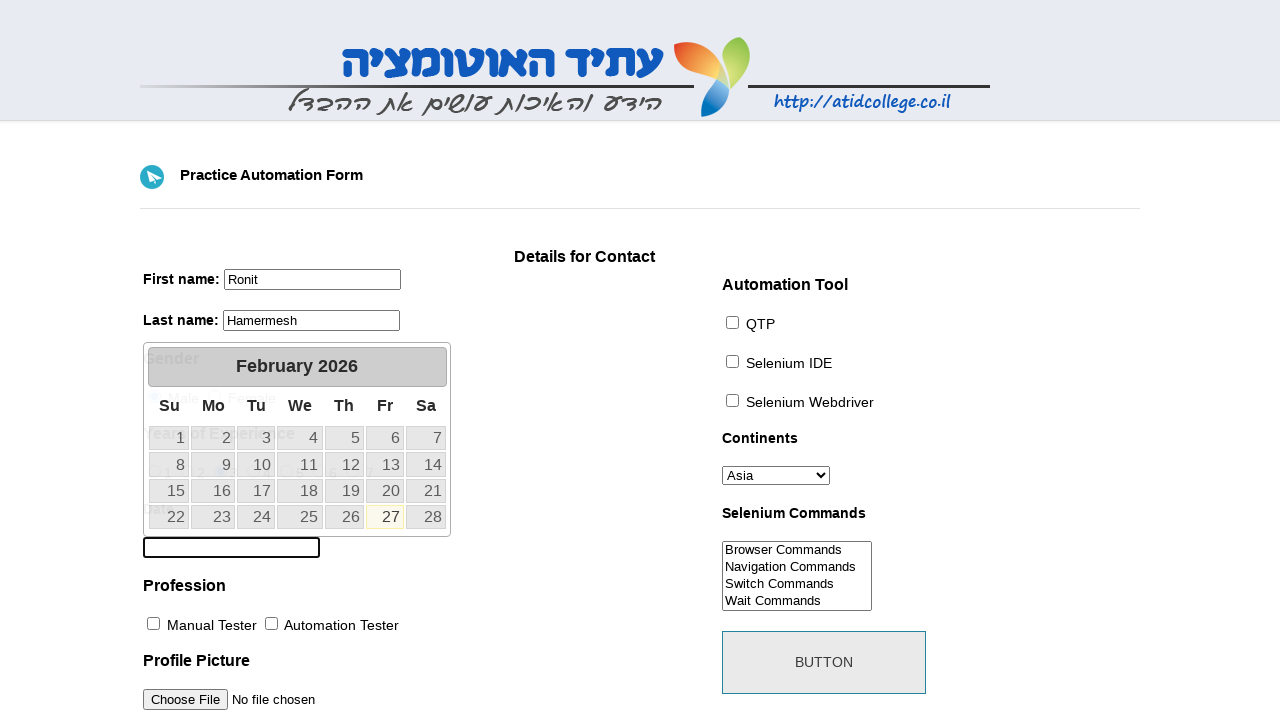

Selected day 15 from calendar at (169, 491) on #ui-datepicker-div td:has-text('15')
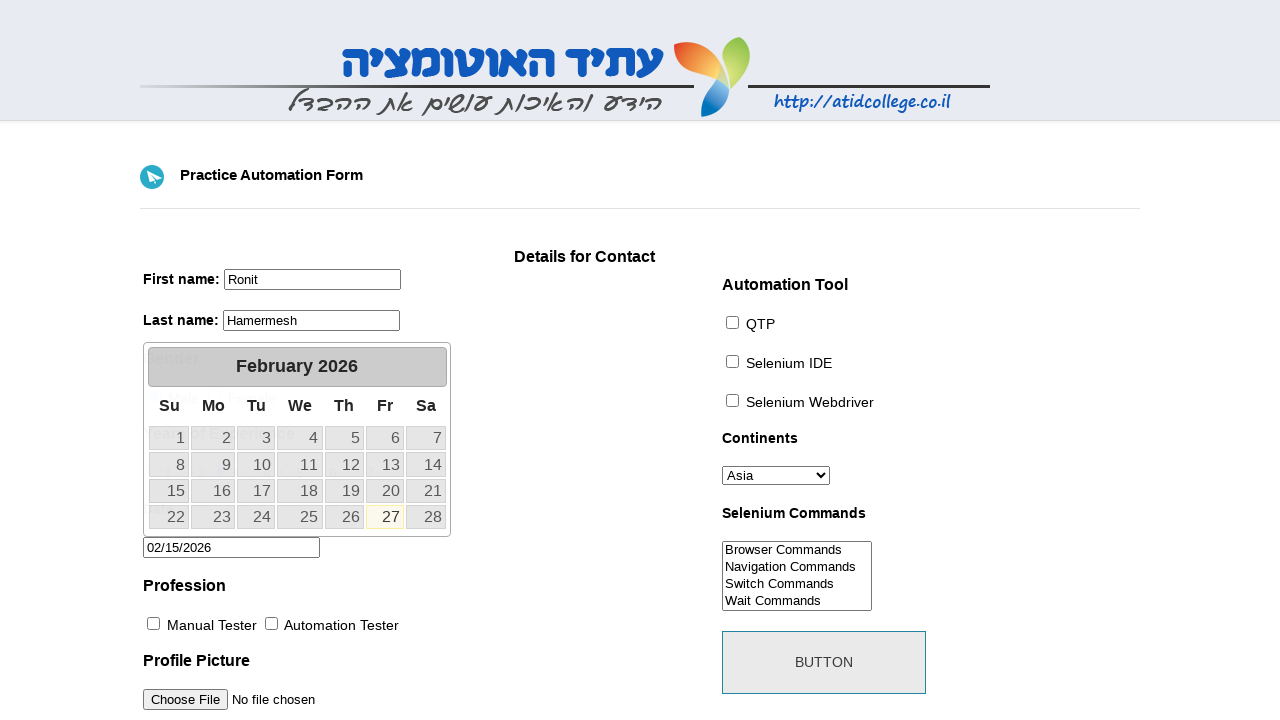

Clicked form submit button at (824, 662) on #submit
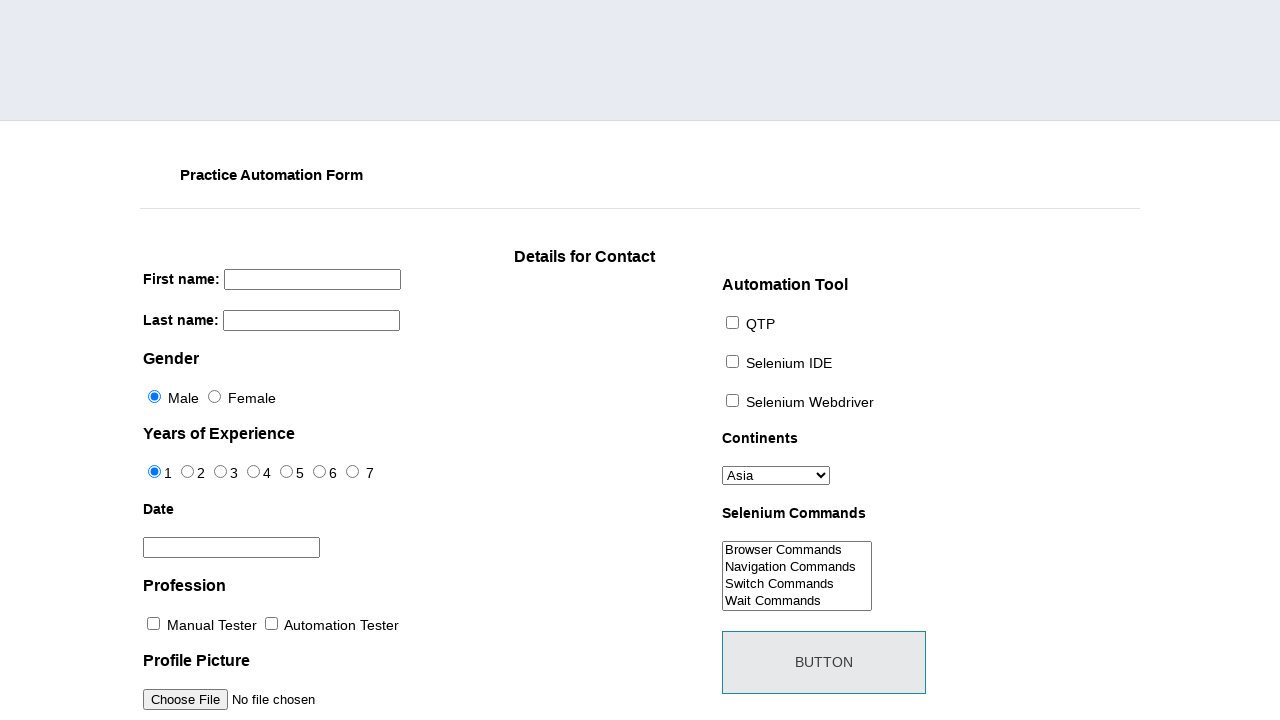

Form submitted and page loaded successfully
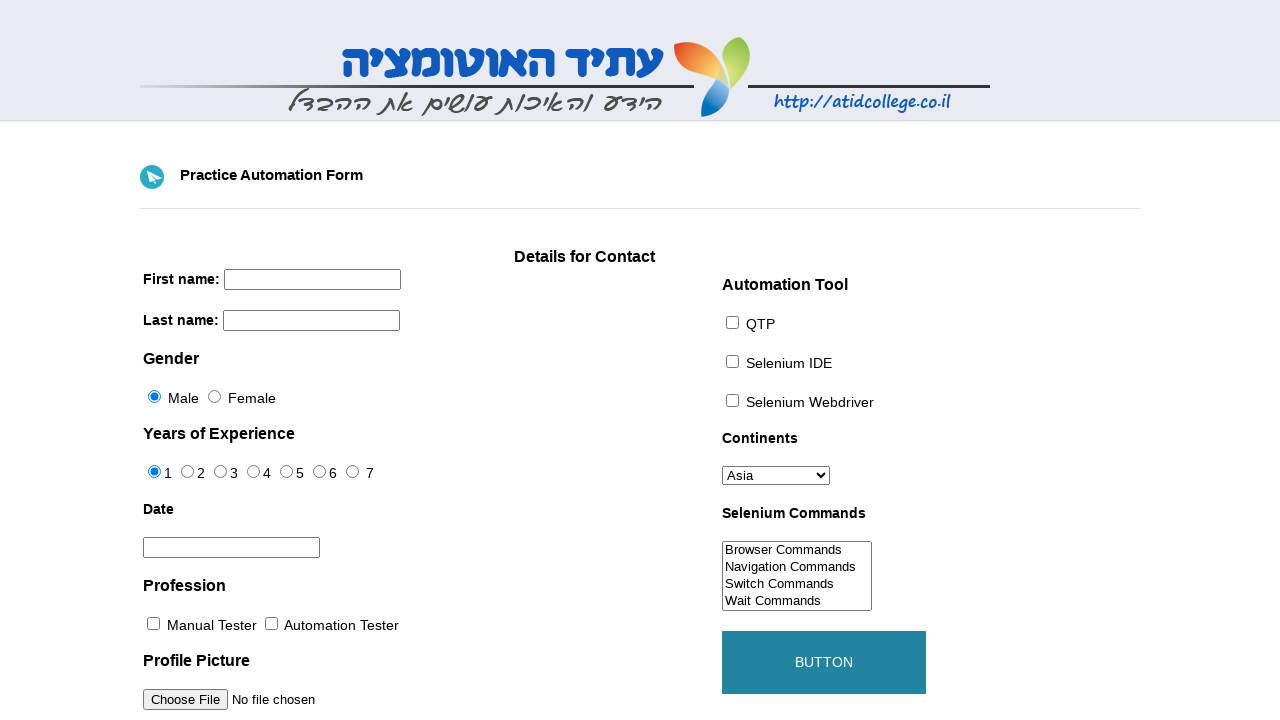

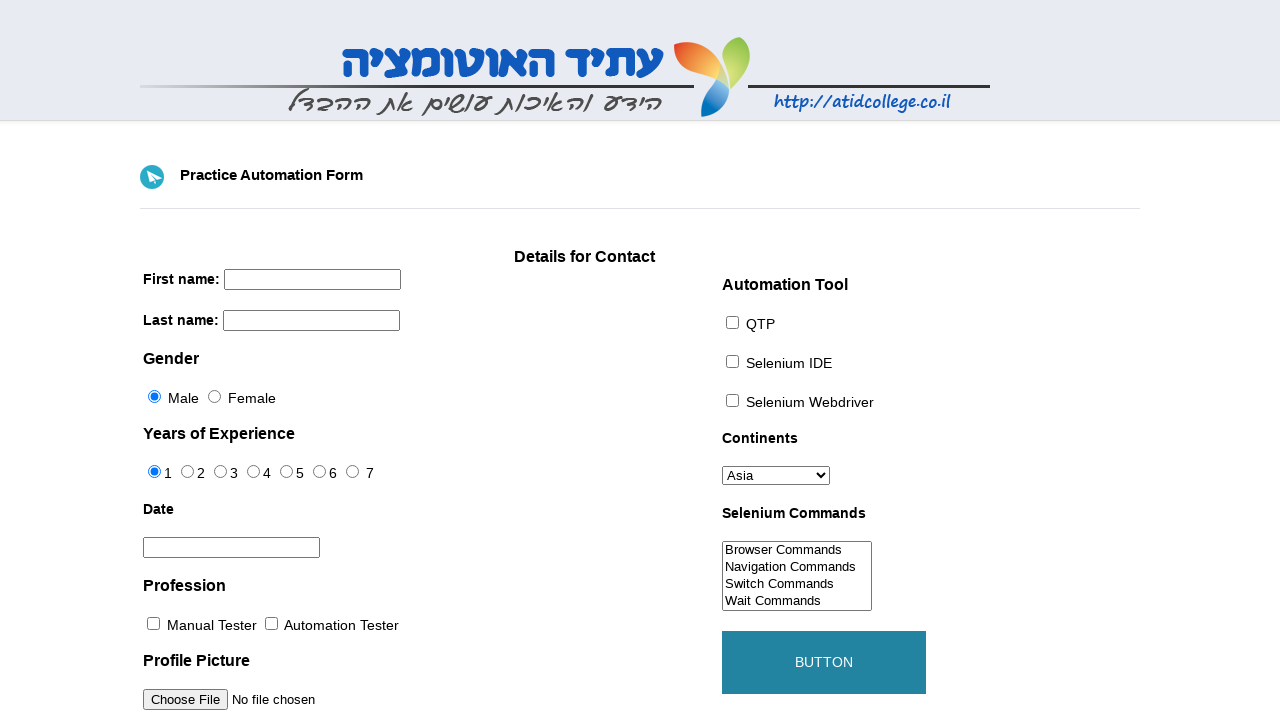